Tests input field operations by typing text and then clearing it

Starting URL: https://www.lanqiao.cn/

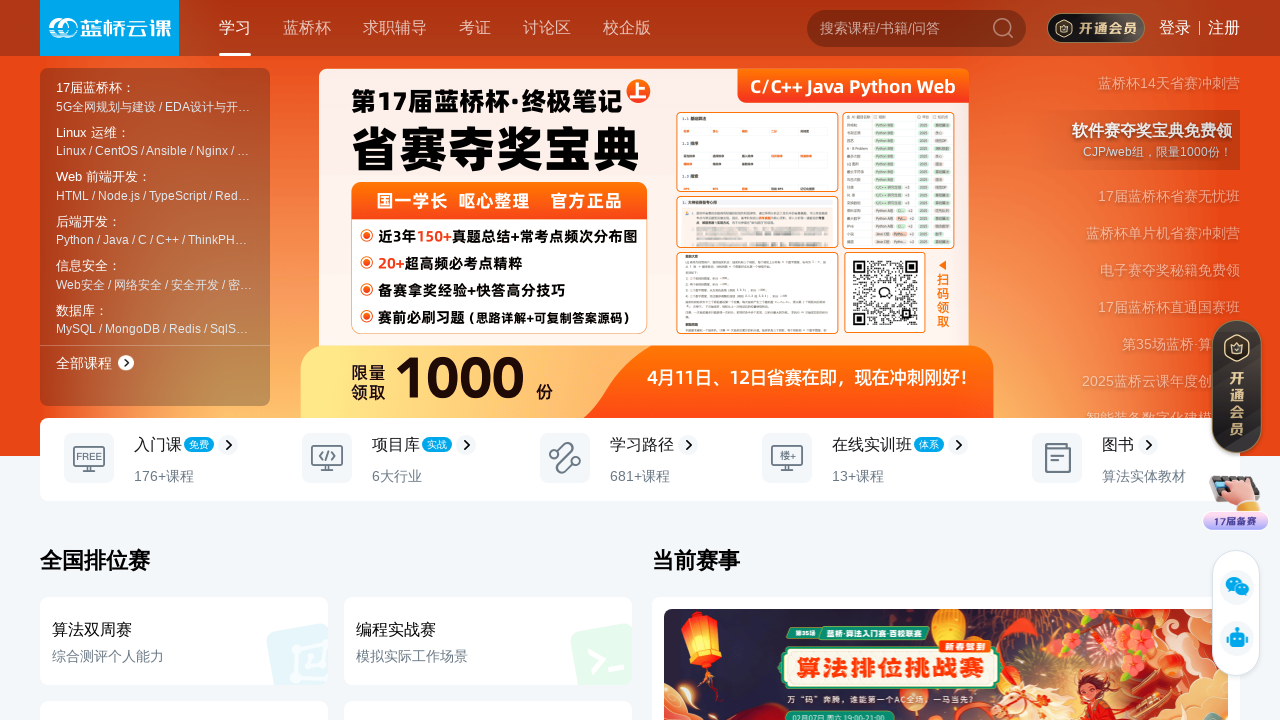

Typed 'Selenium' into the input field on input
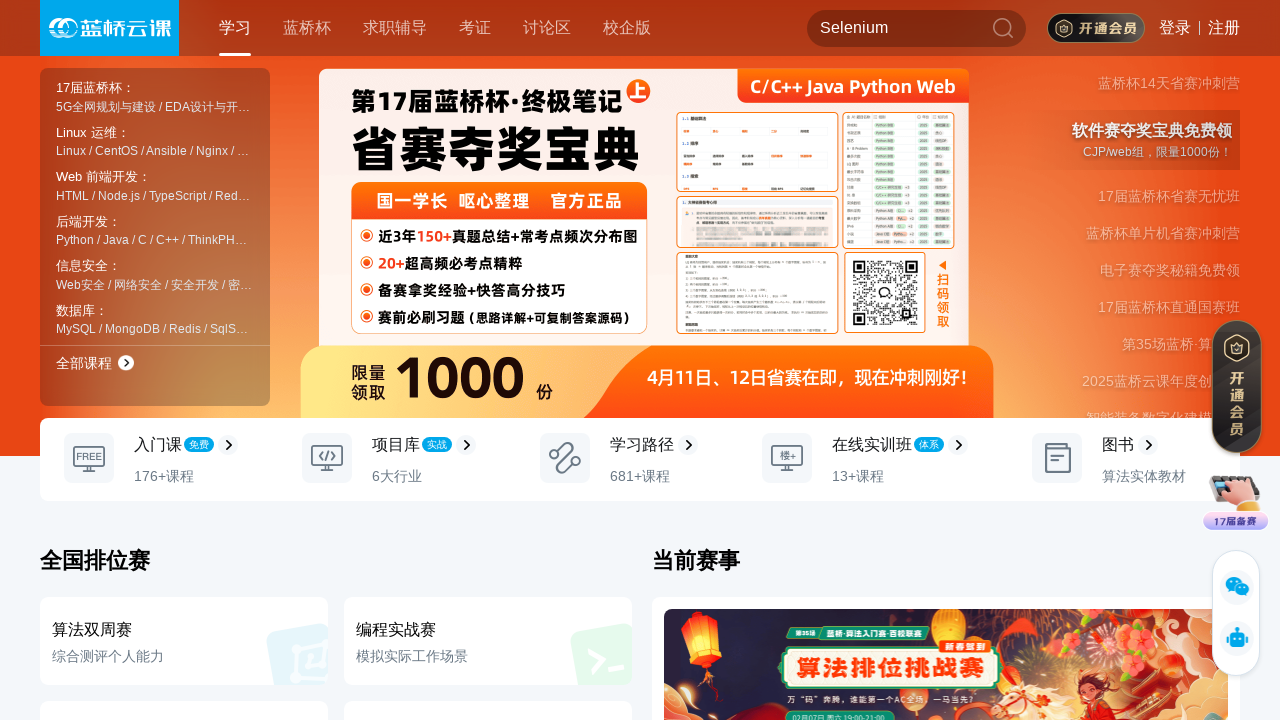

Cleared the input field on input
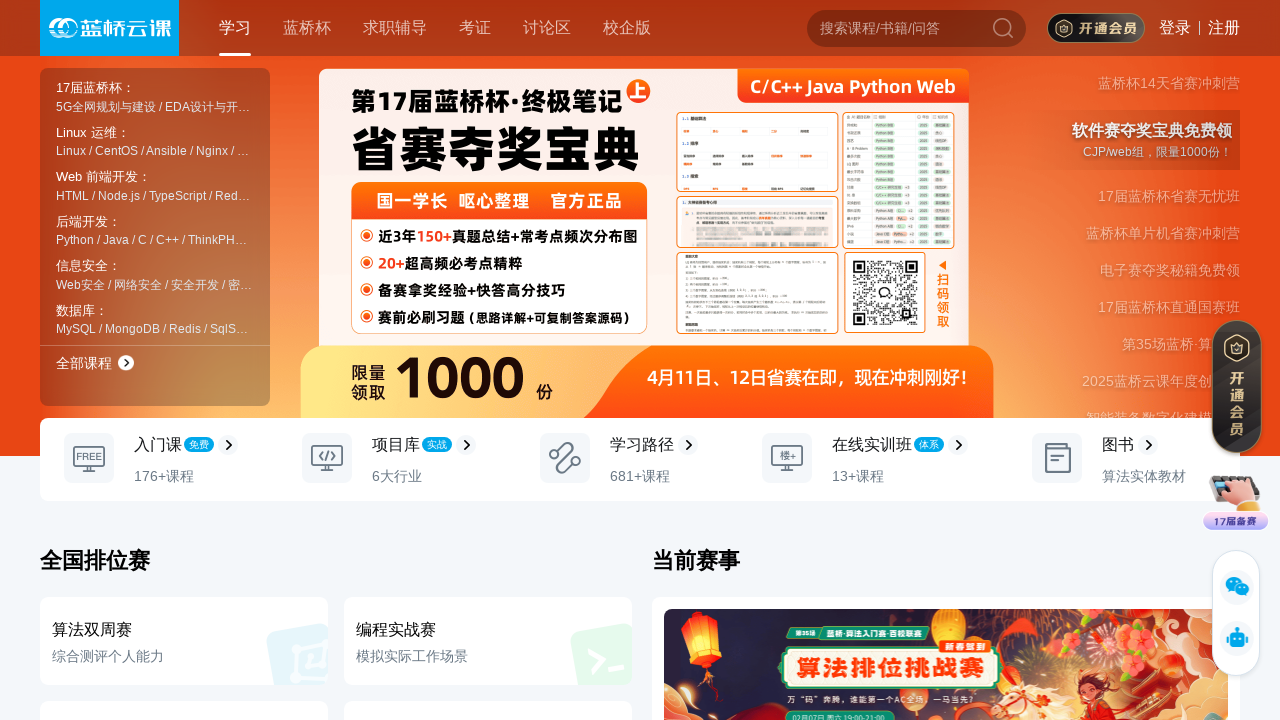

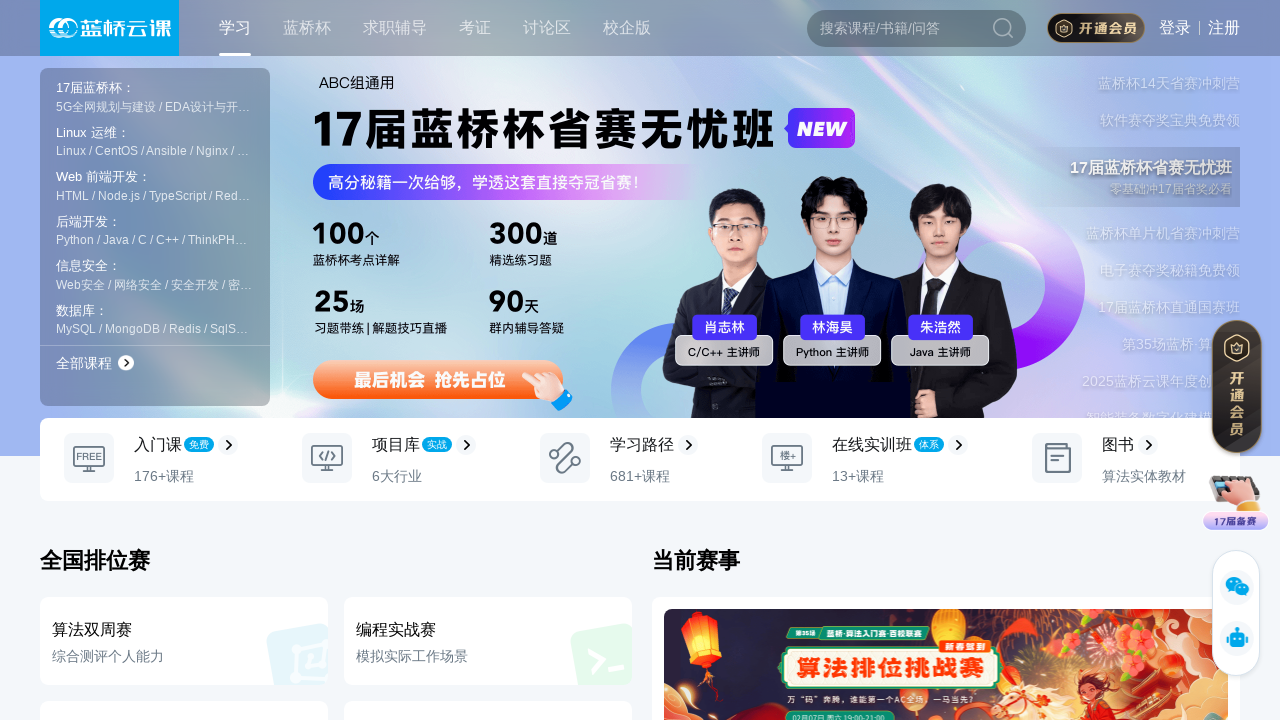